Navigates to DemoQA website and retrieves page information including title, URL, and page source

Starting URL: https://demoqa.com/

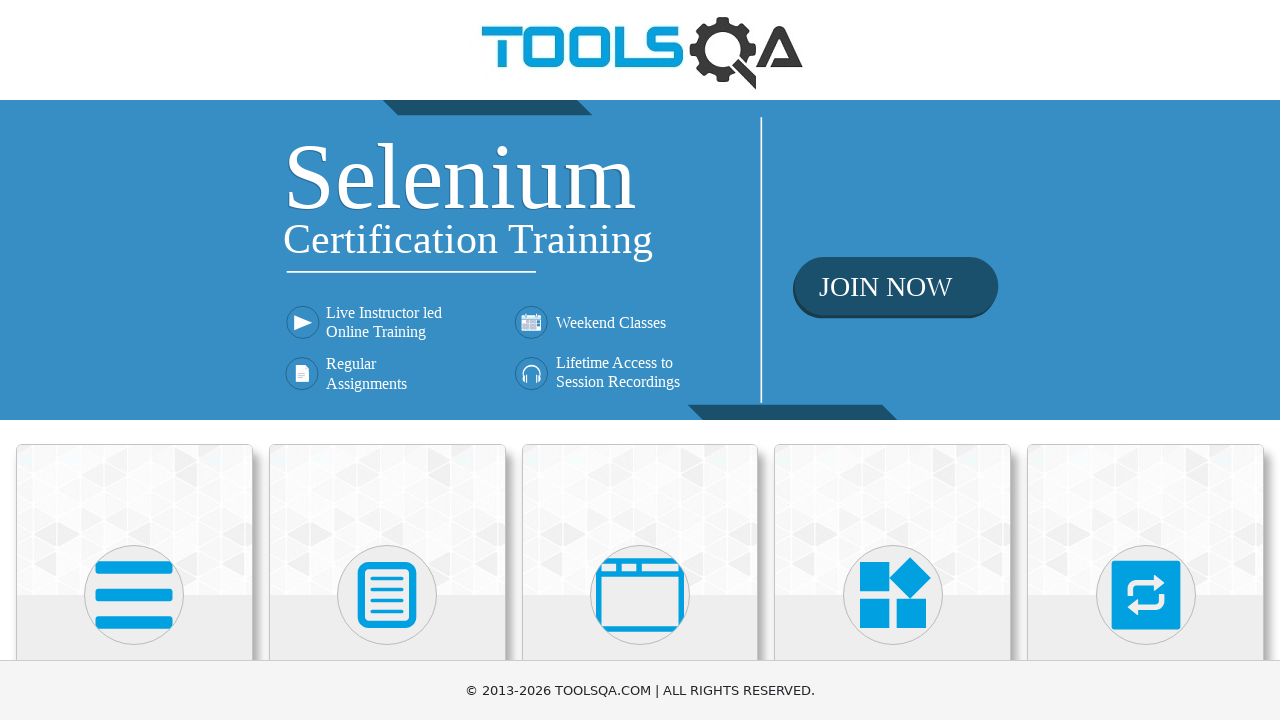

Reloaded the DemoQA page
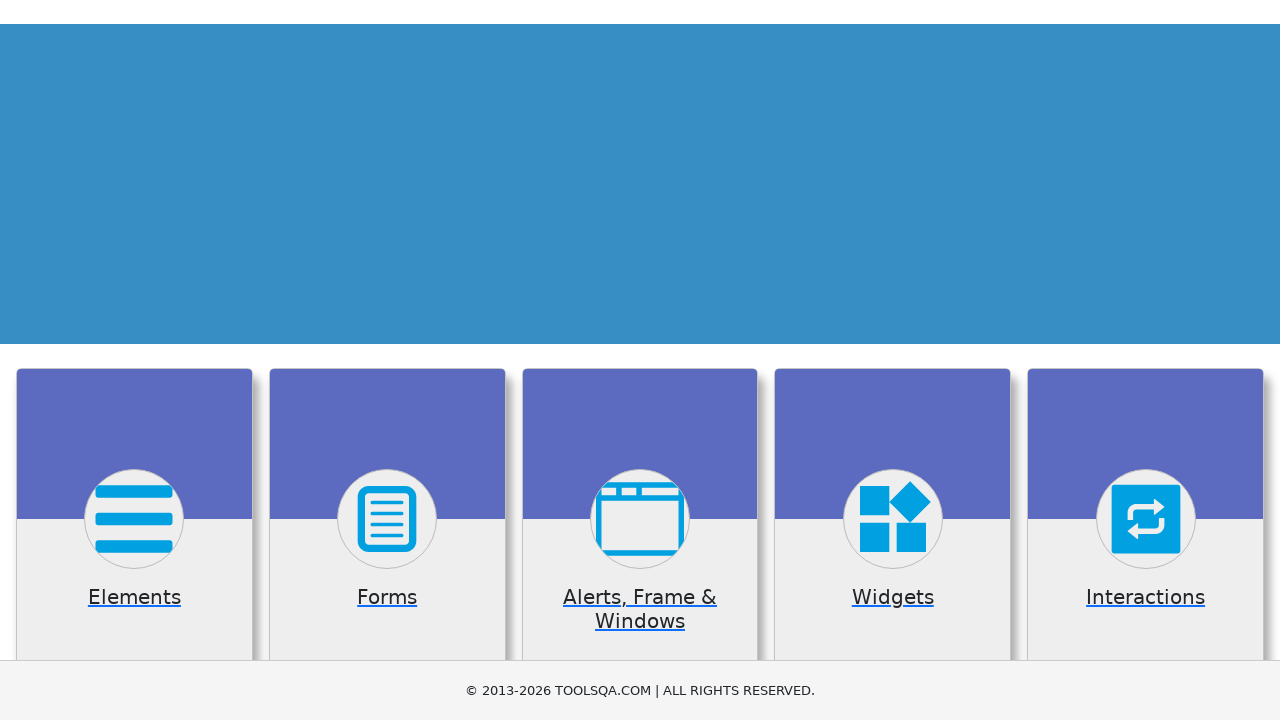

Retrieved page title: demosite
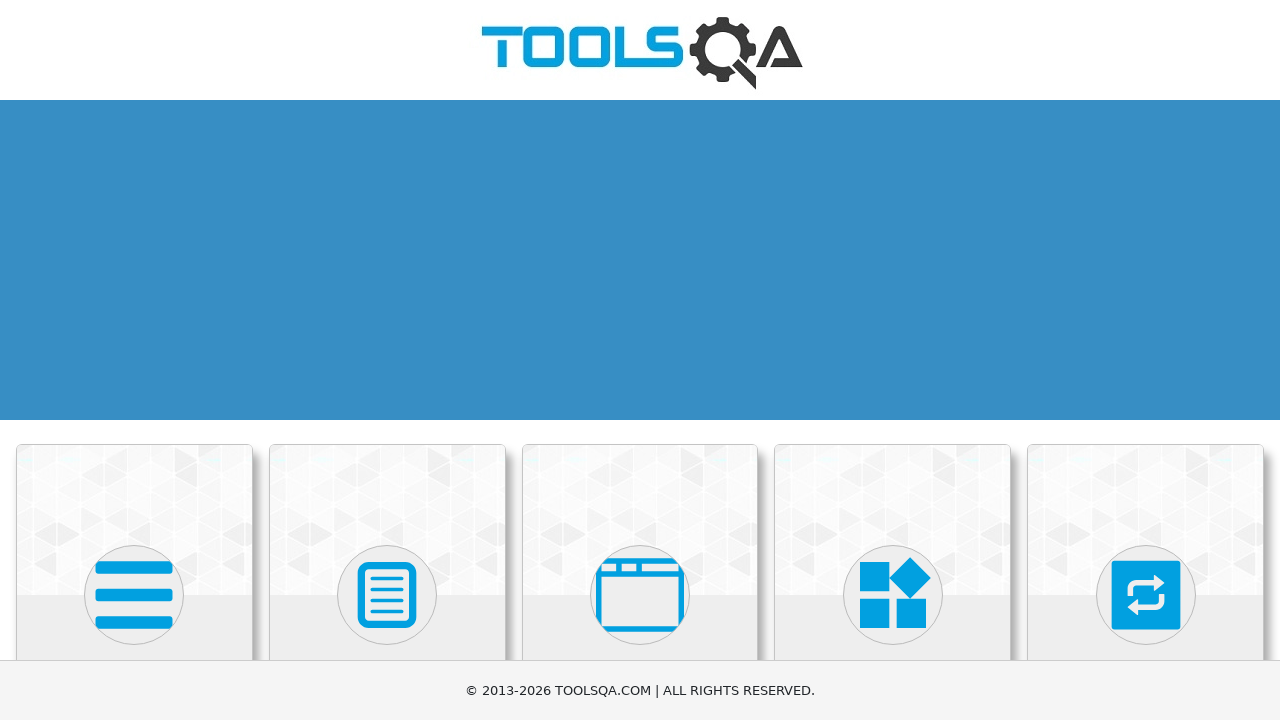

Retrieved current URL: https://demoqa.com/
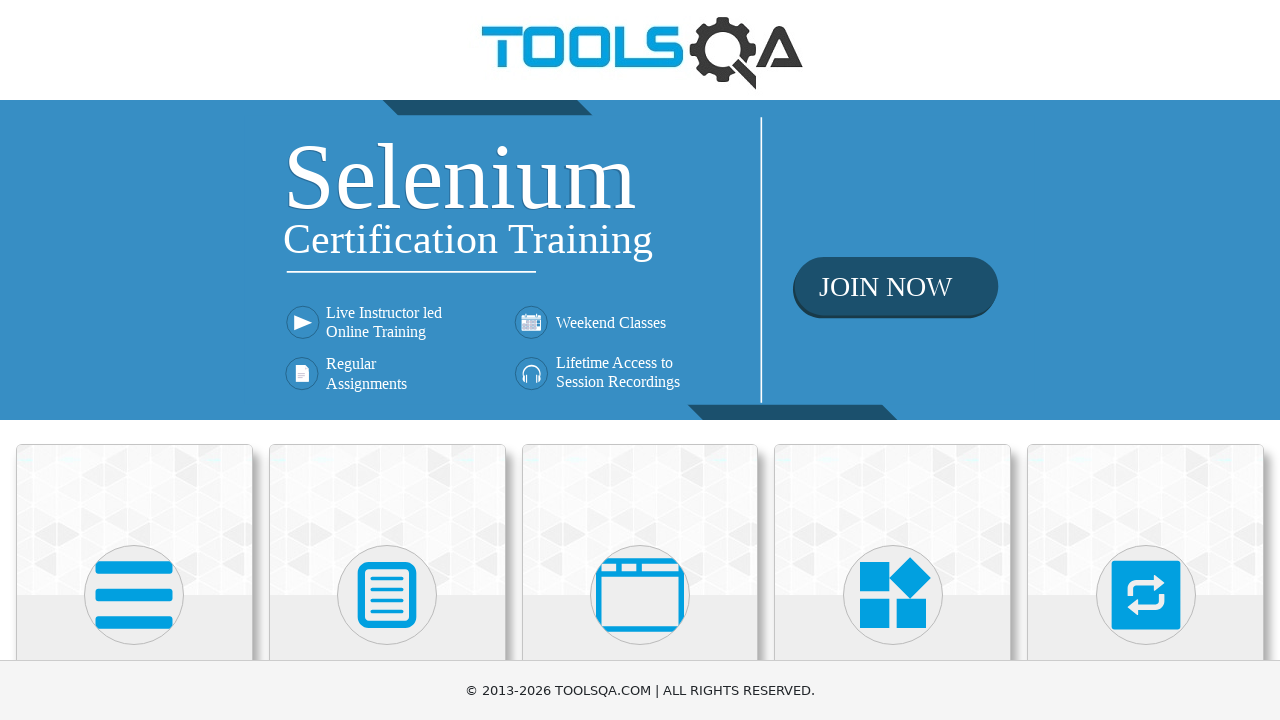

Retrieved page source (length: 5906 characters)
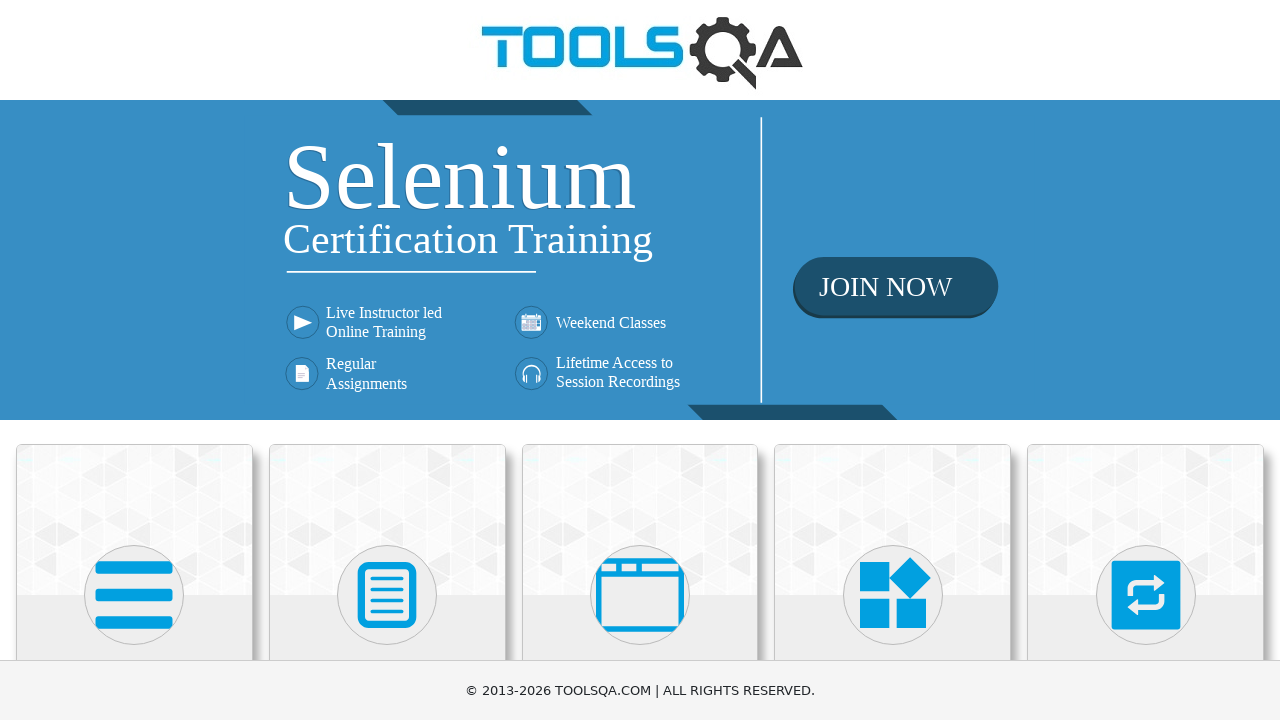

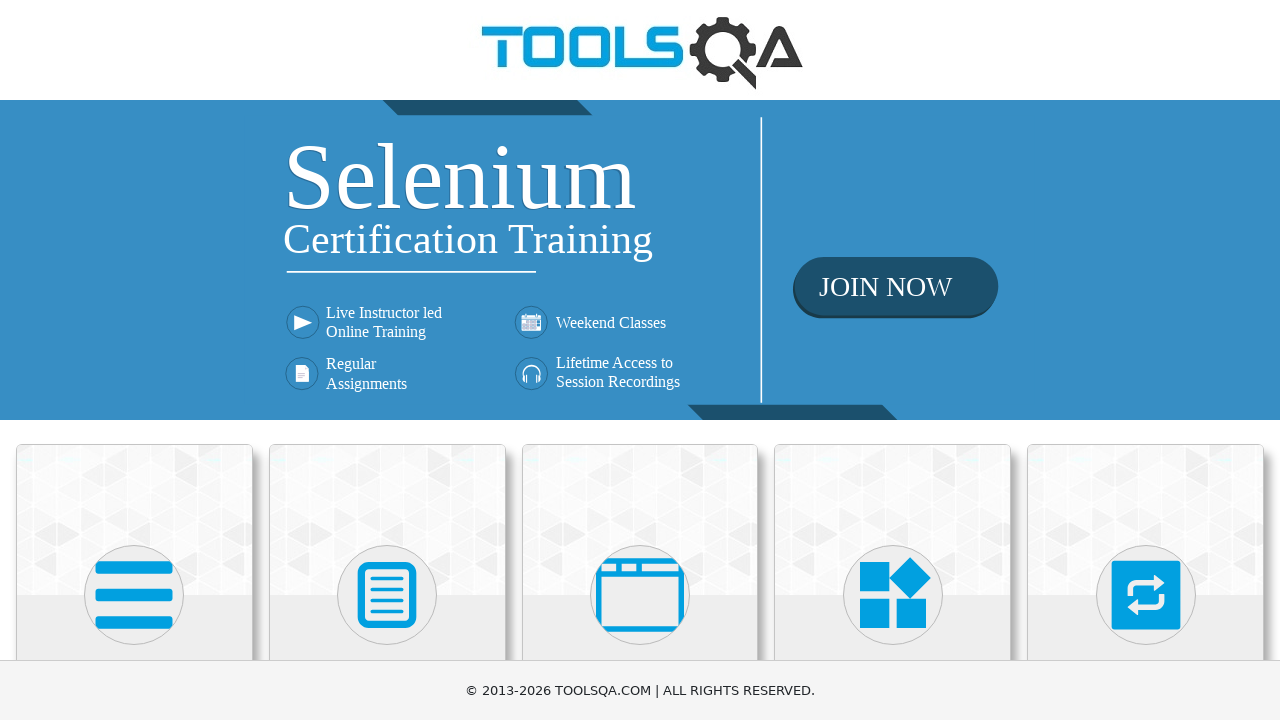